Tests alert box handling by setting up a dialog handler and clicking the Confirm button

Starting URL: https://rahulshettyacademy.com/AutomationPractice/

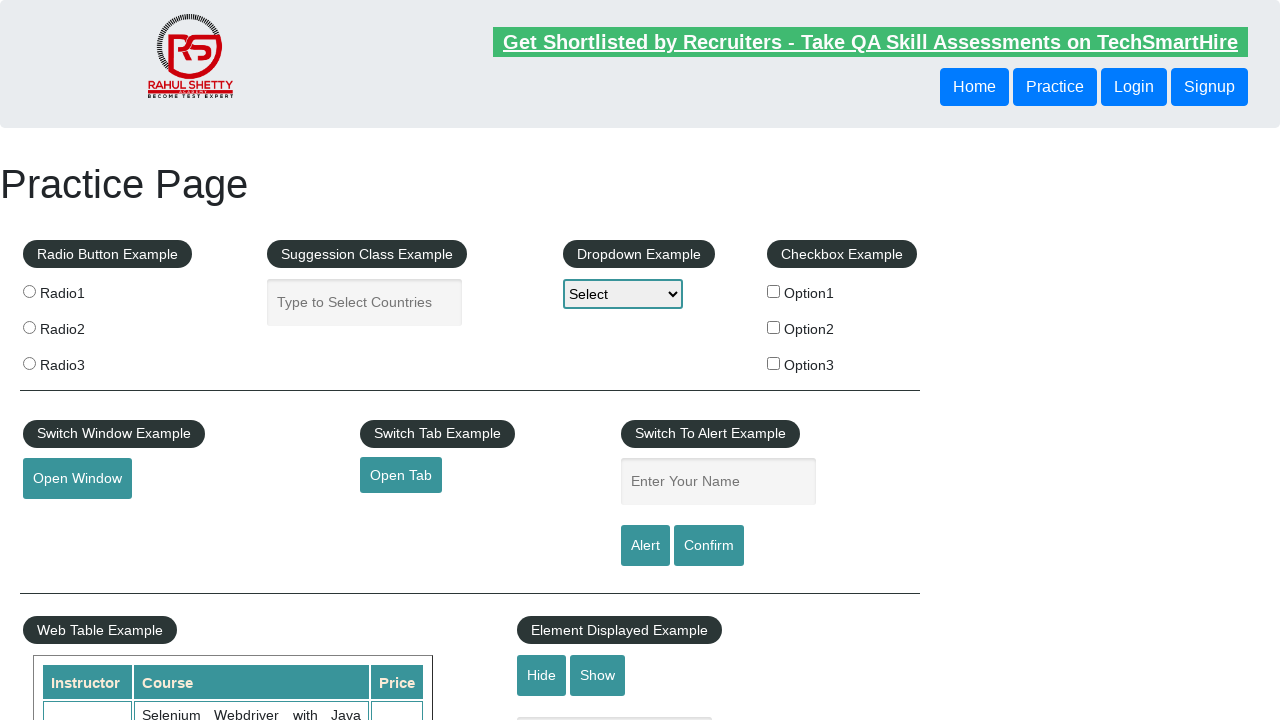

Set up dialog handler to accept alerts
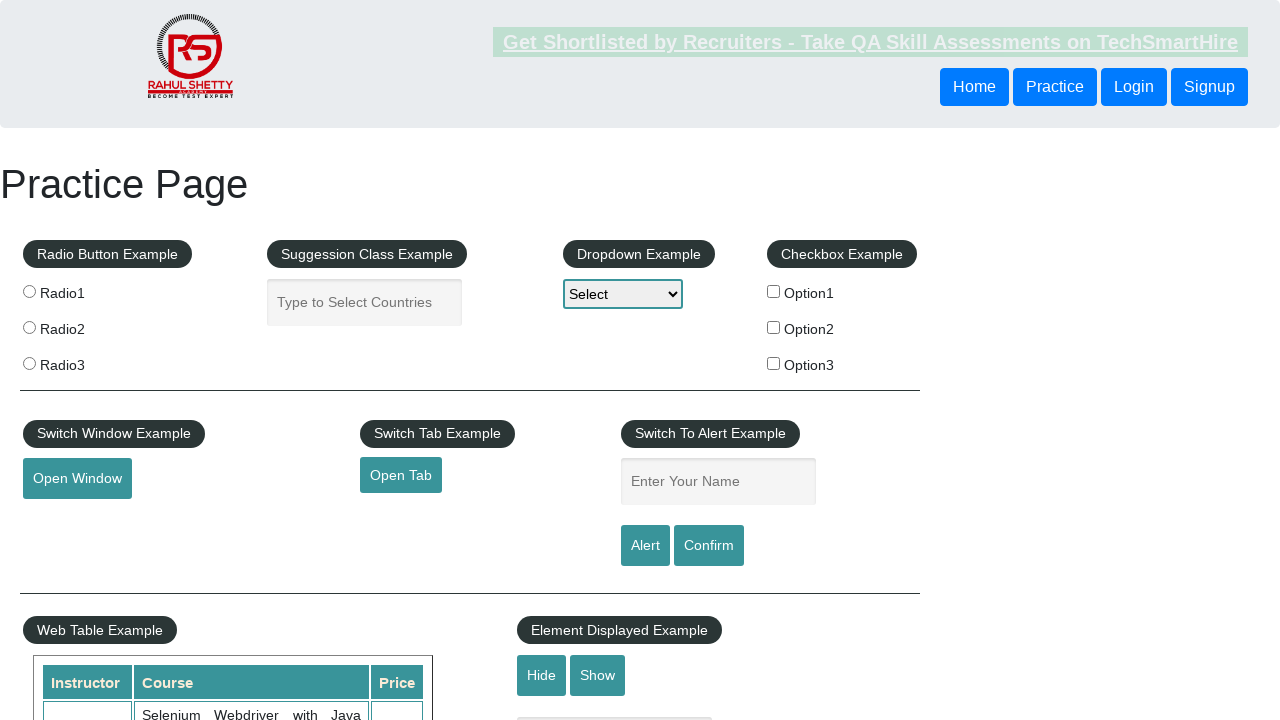

Clicked Confirm button to trigger alert at (709, 546) on internal:role=button[name="Confirm"i]
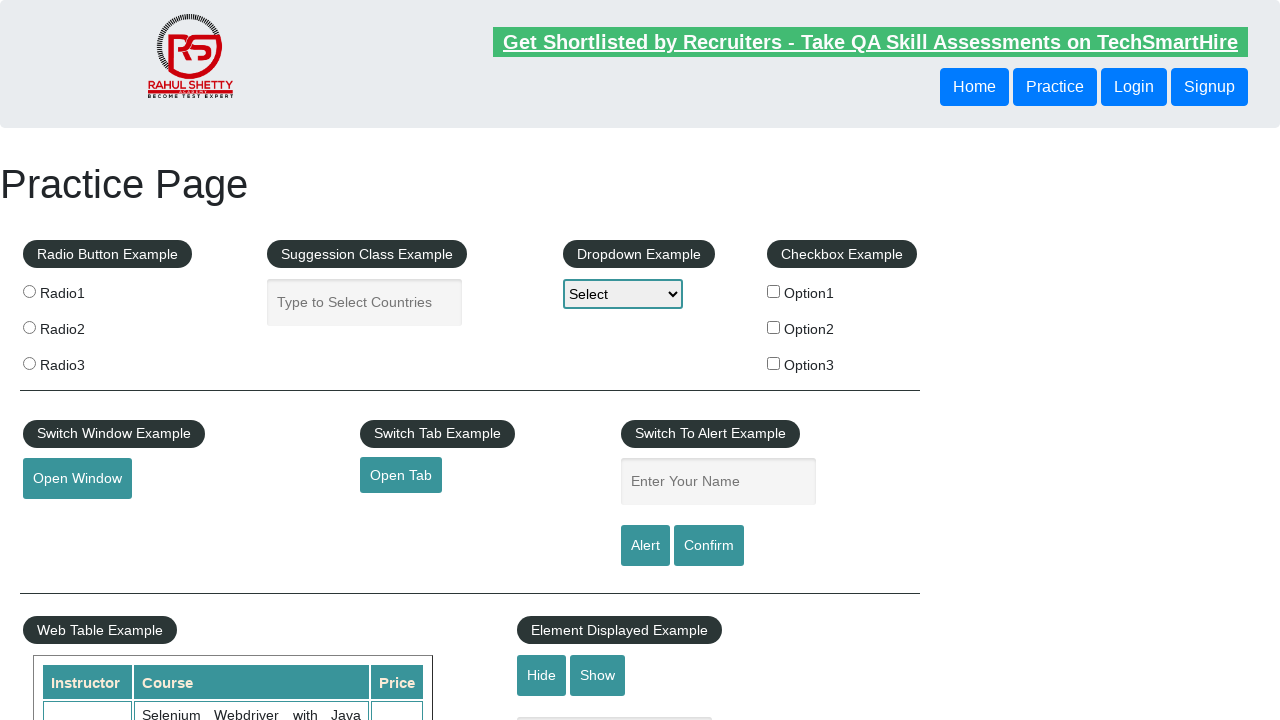

Waited for dialog handling to complete
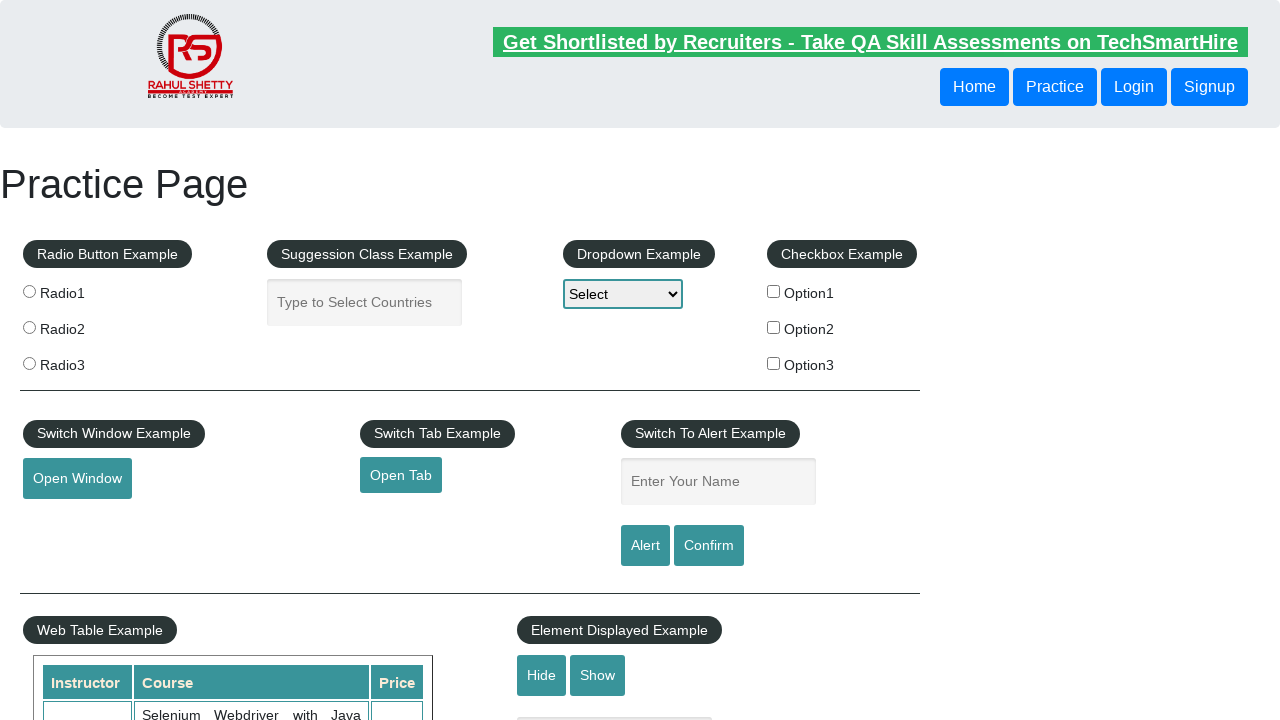

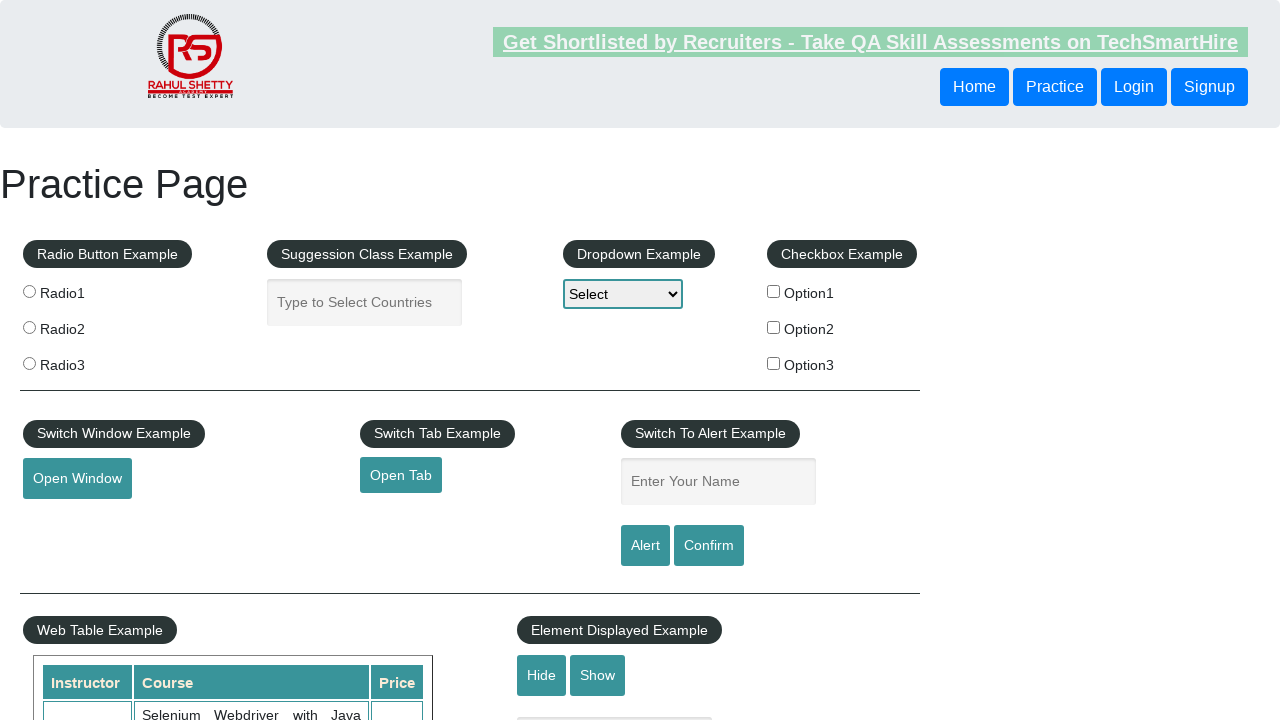